Tests the dynamic controls page by verifying a textbox is initially disabled, clicking the Enable button, waiting for the textbox to become enabled, and verifying the success message appears.

Starting URL: https://the-internet.herokuapp.com/dynamic_controls

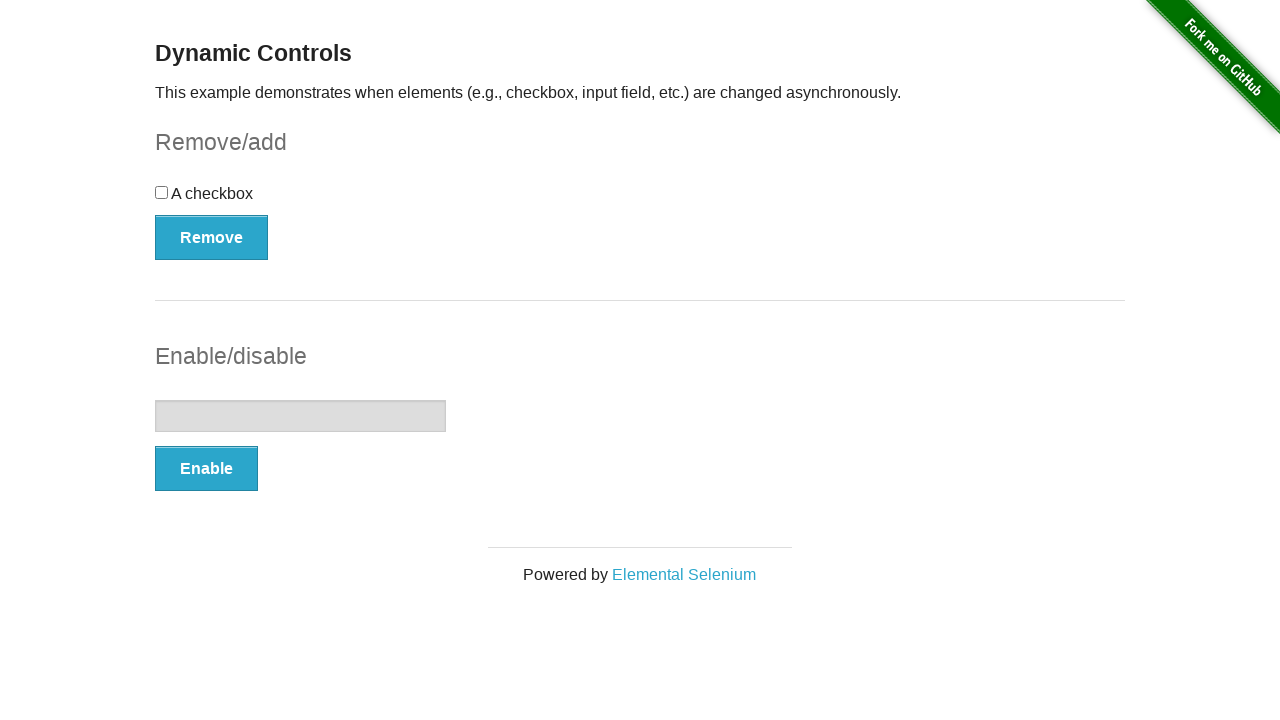

Located the textbox element
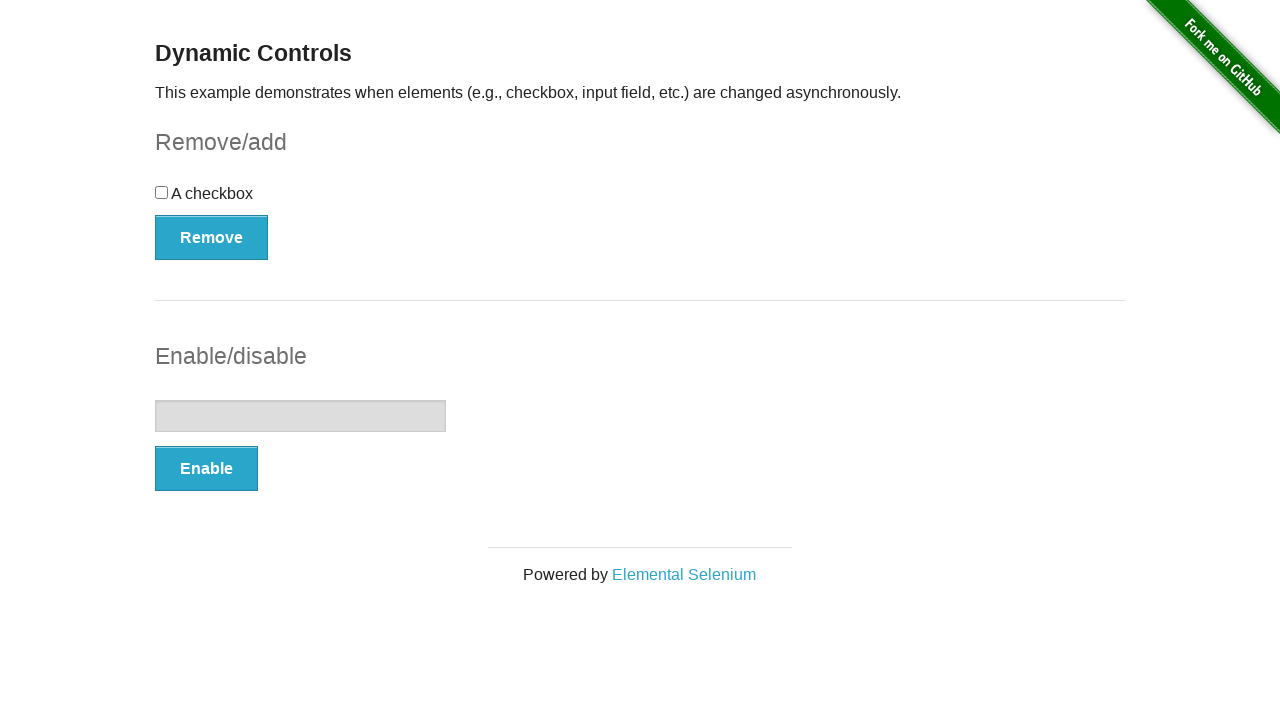

Verified textbox is initially disabled
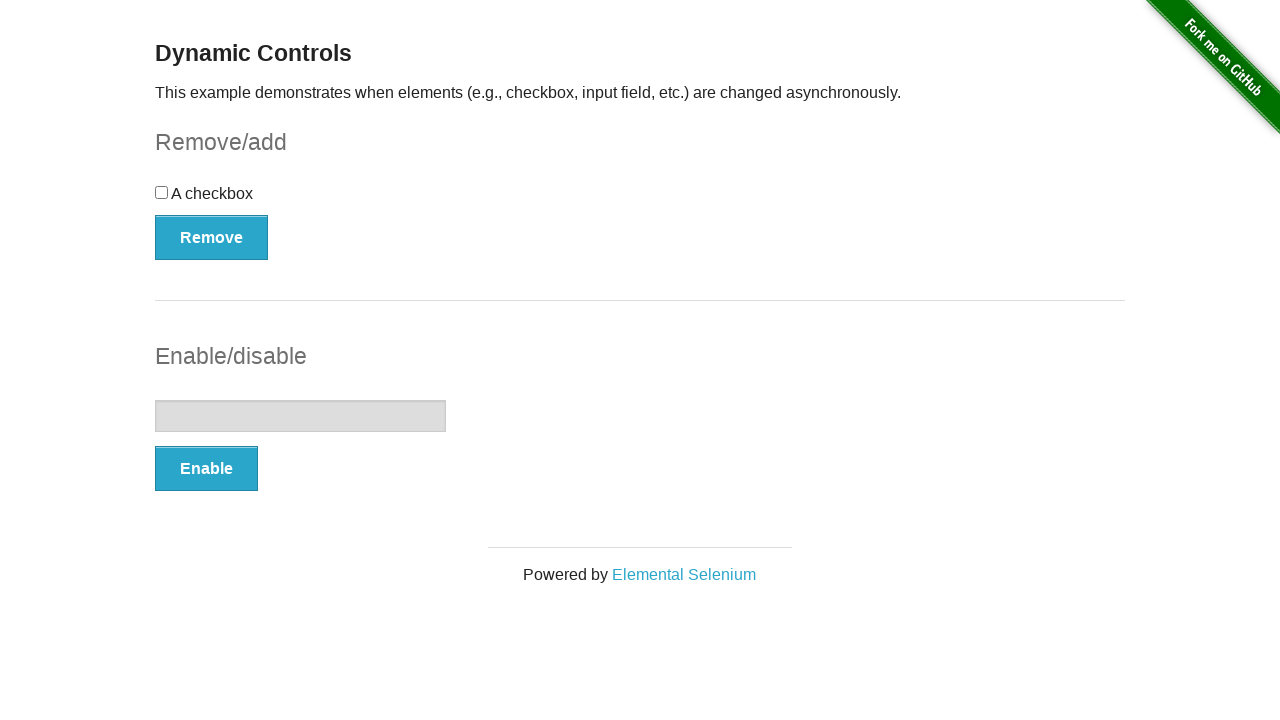

Clicked the Enable button at (206, 469) on xpath=//button[text()='Enable']
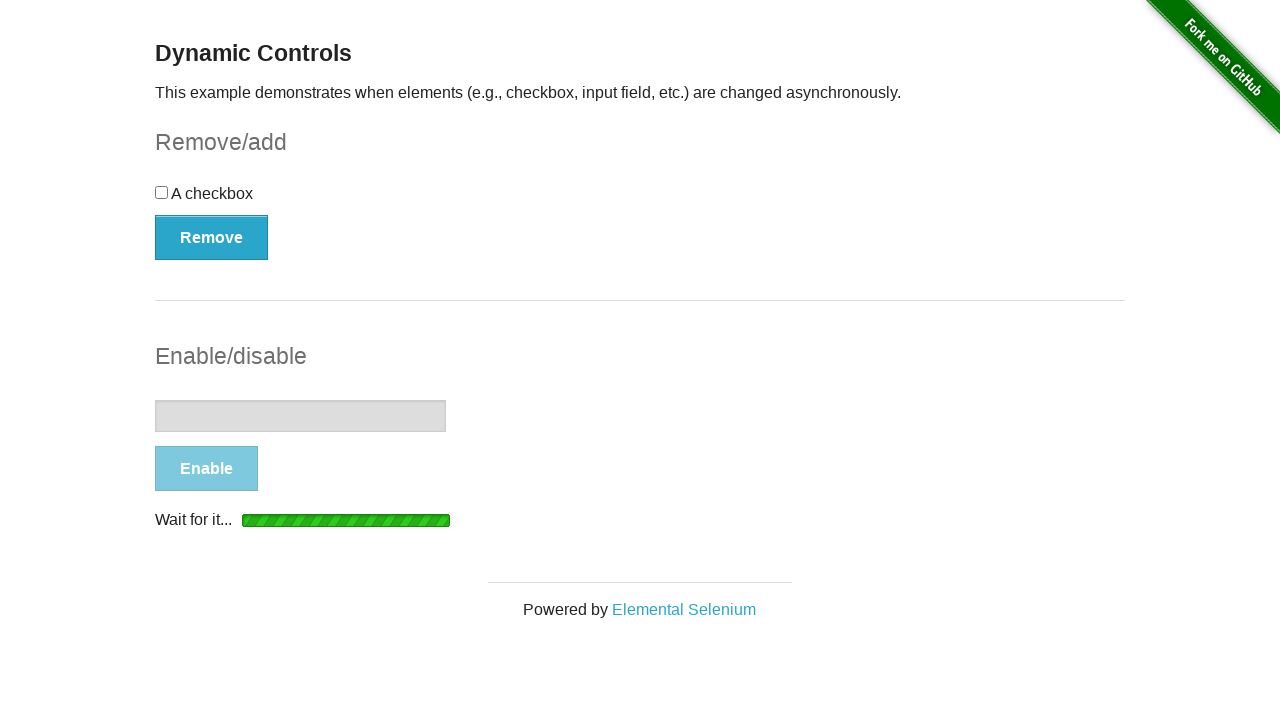

Textbox became enabled after waiting
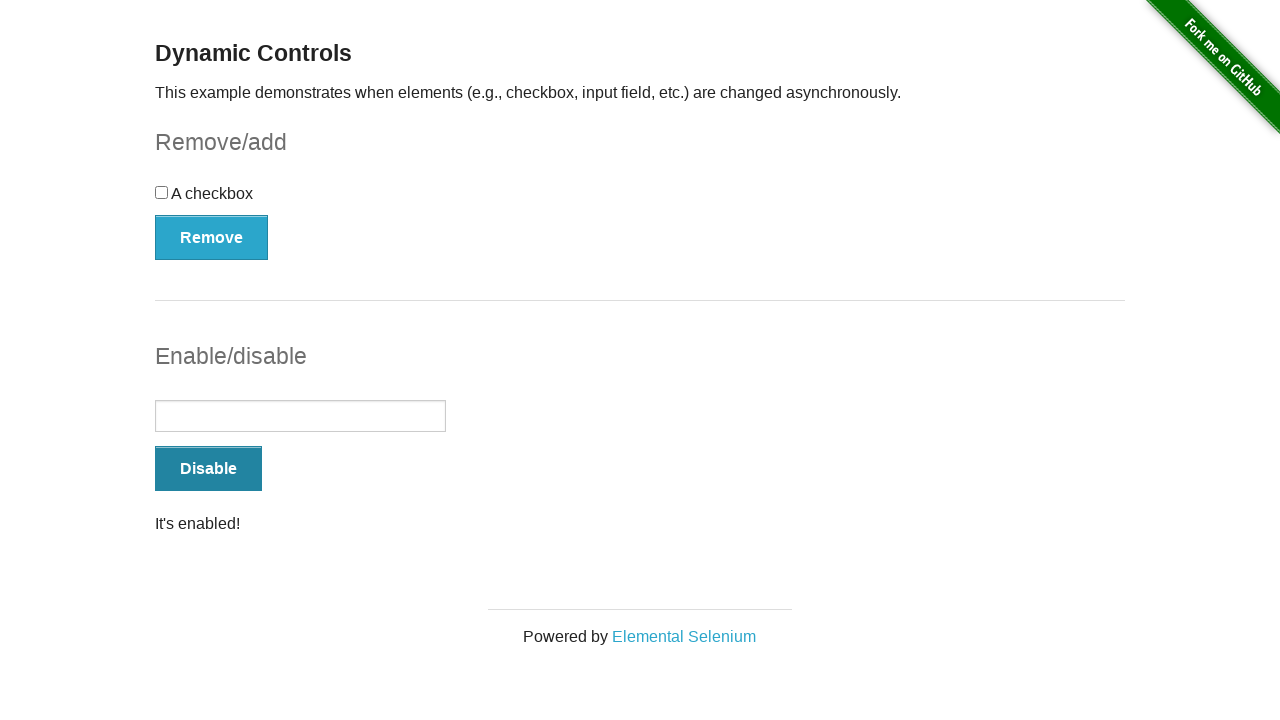

Located the success message element
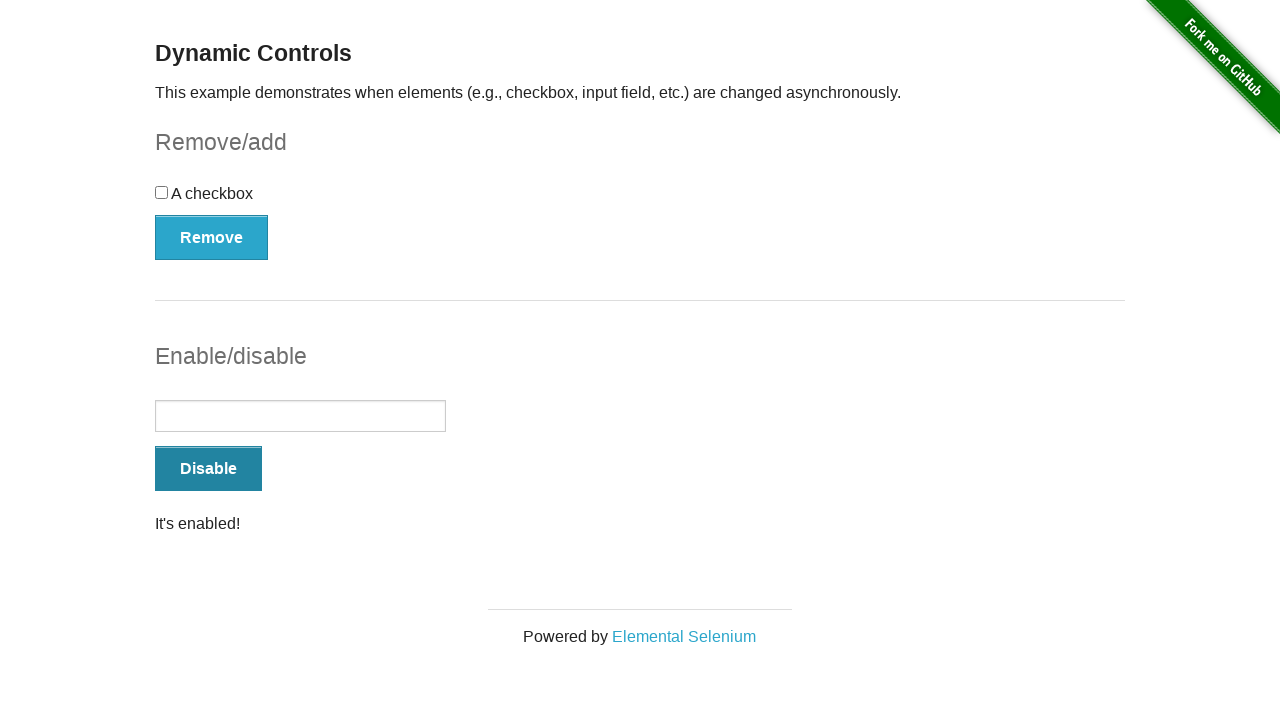

Verified success message 'It's enabled!' is visible
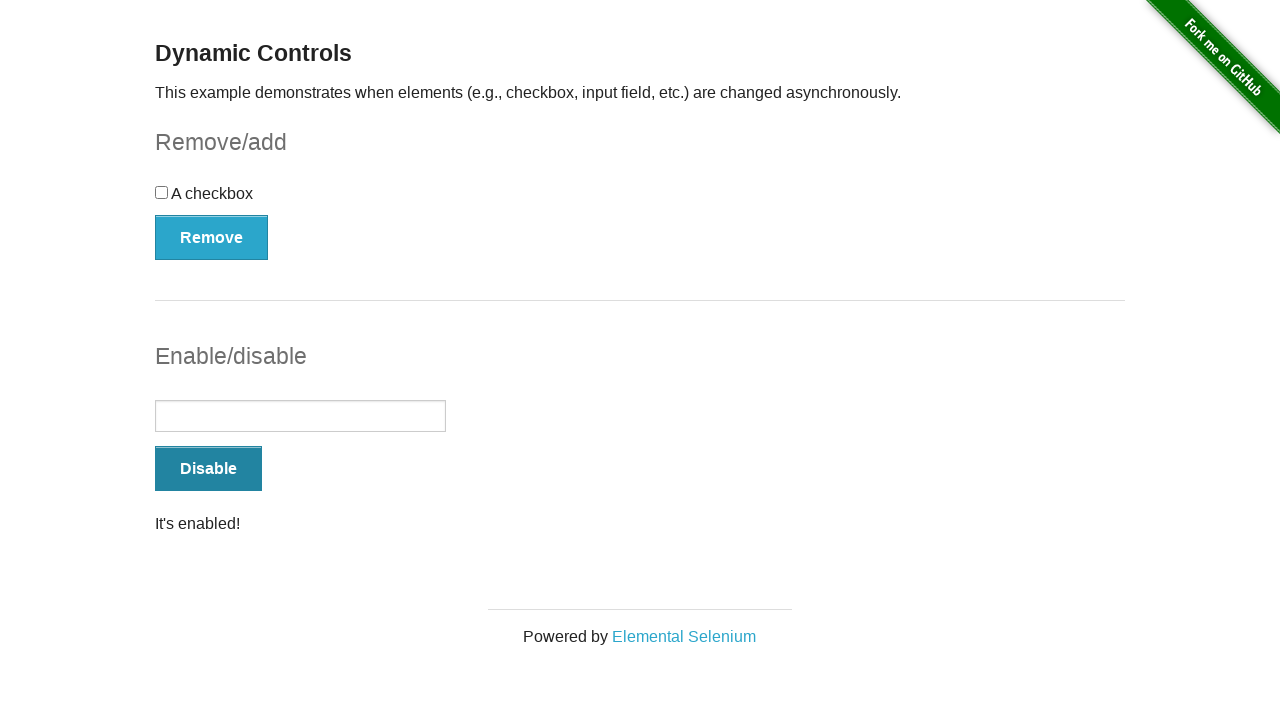

Verified textbox is now enabled
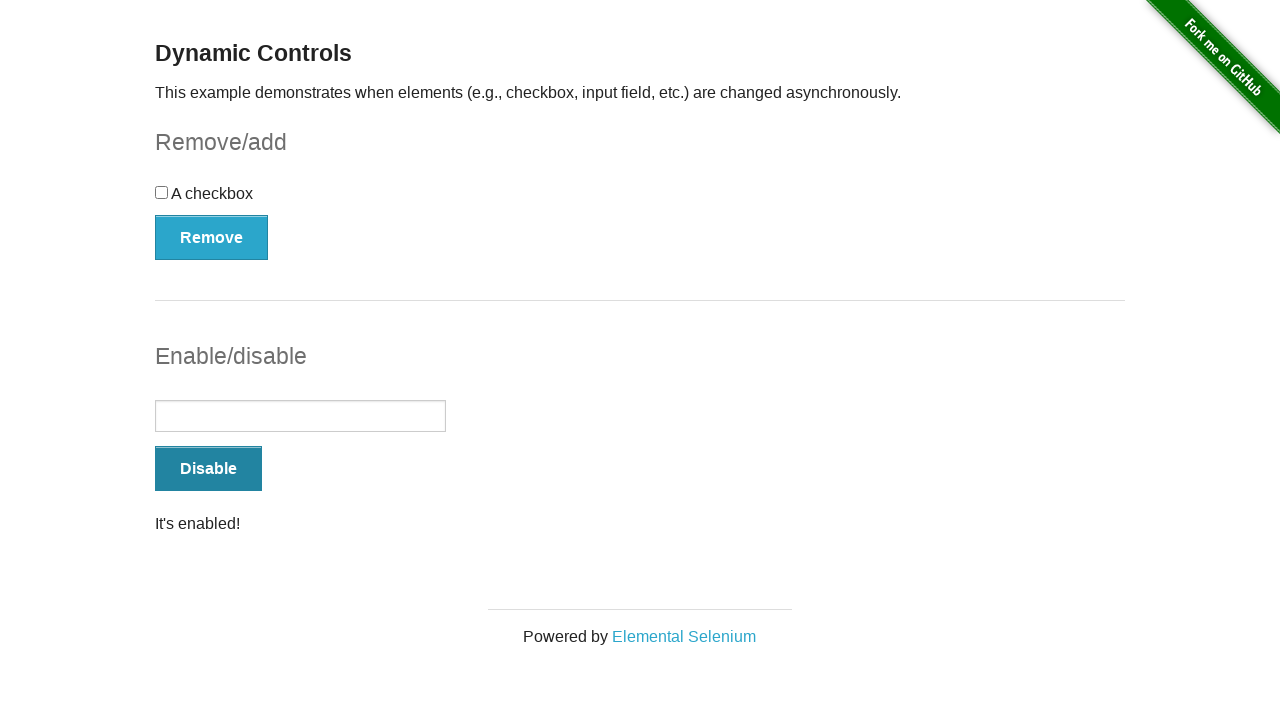

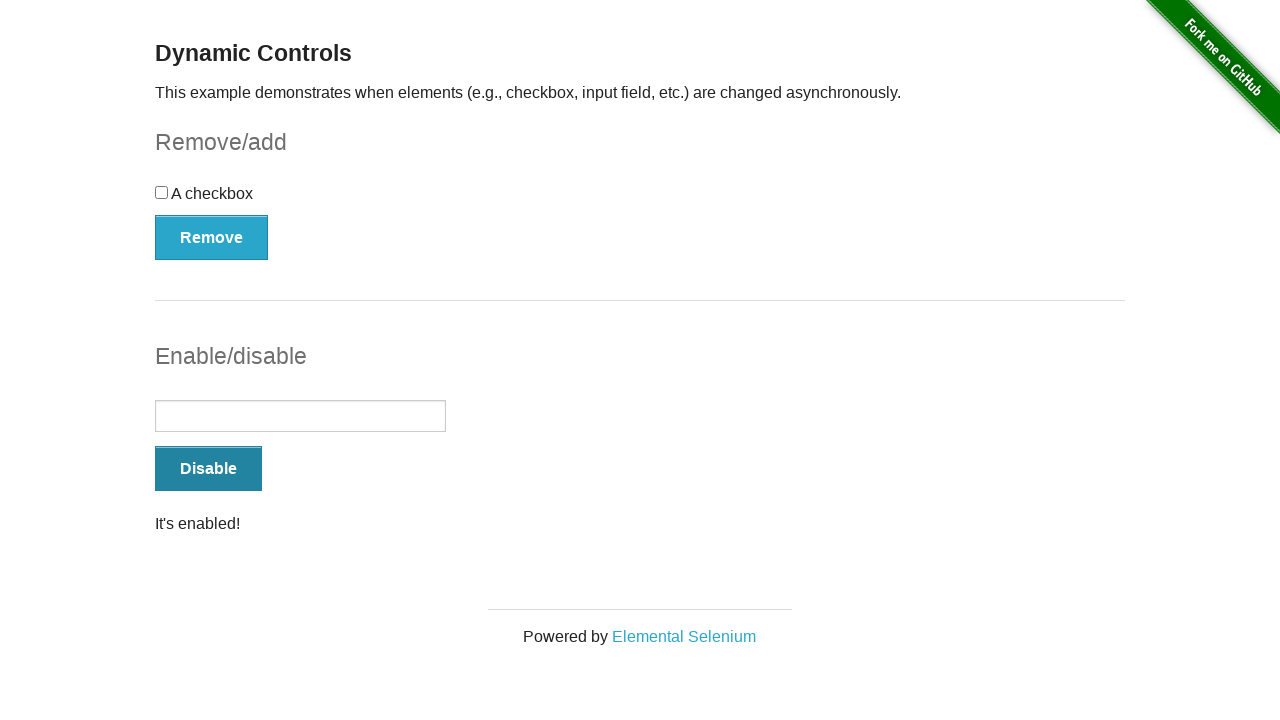